Tests scrolling to elements on a page and filling in a name field and date field after scrolling to them

Starting URL: https://formy-project.herokuapp.com/scroll

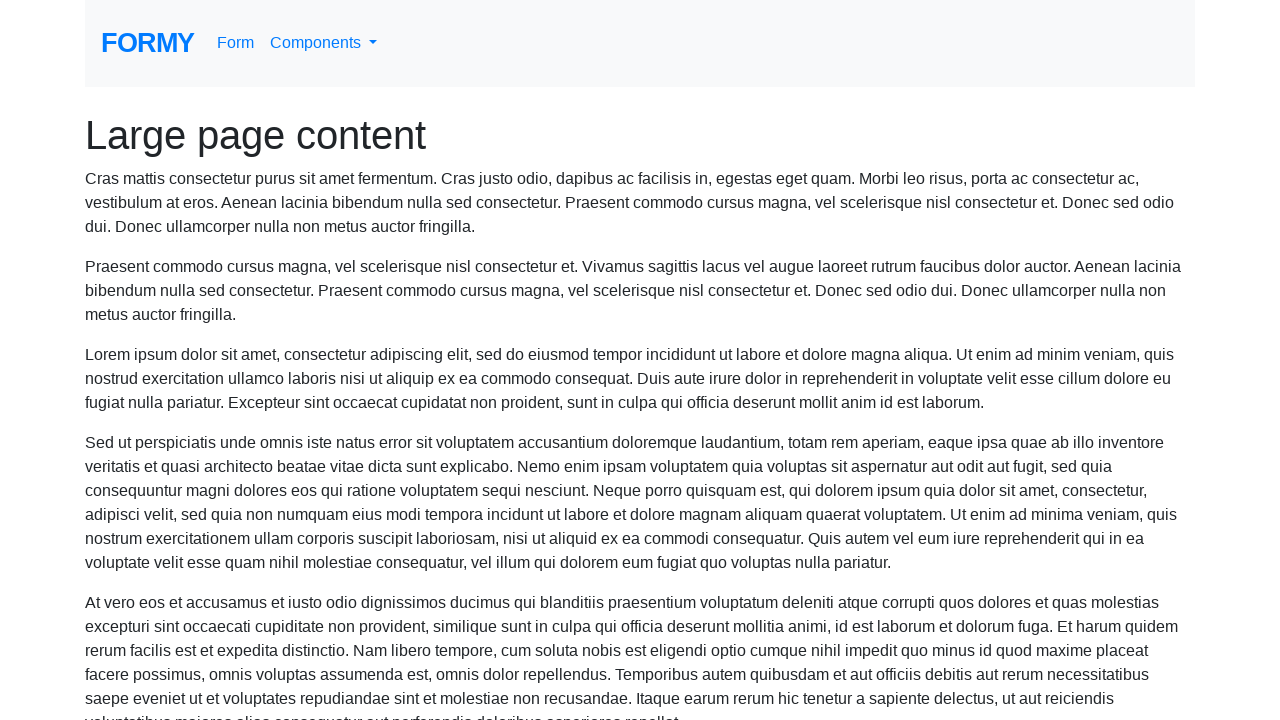

Located name field element
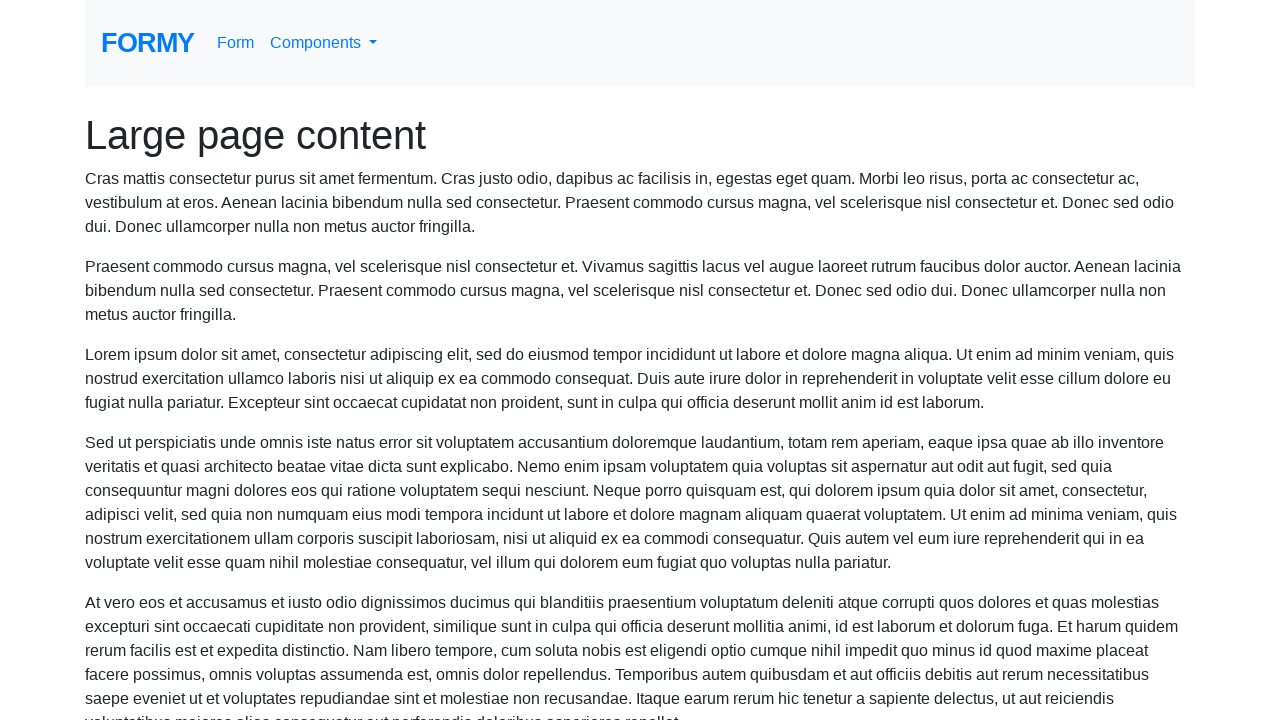

Scrolled to name field
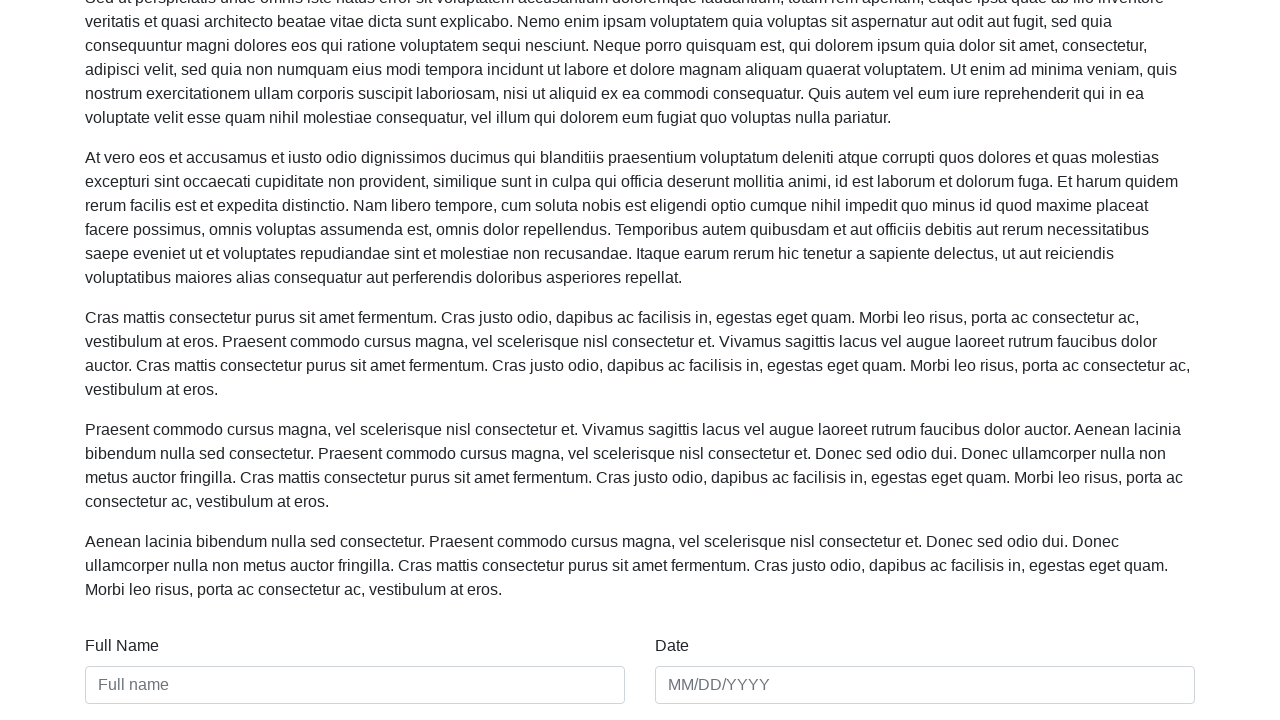

Filled name field with 'Marcus Johnson' on #name
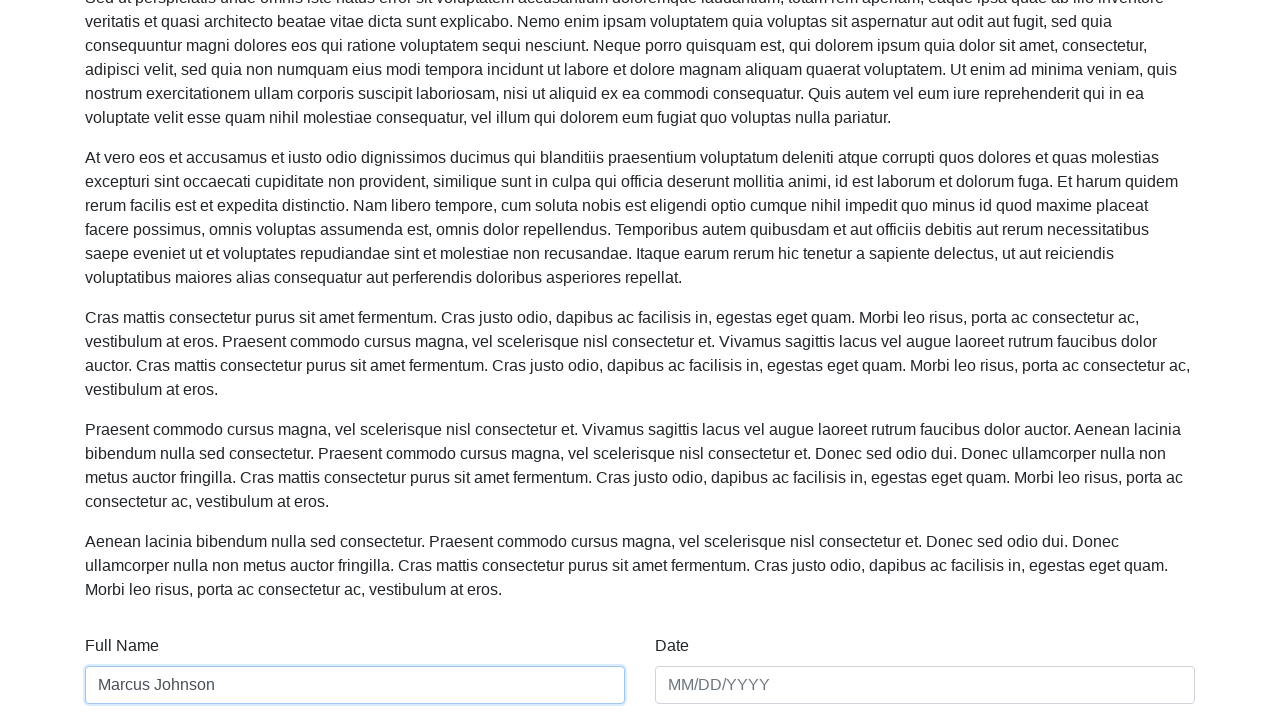

Located date field element
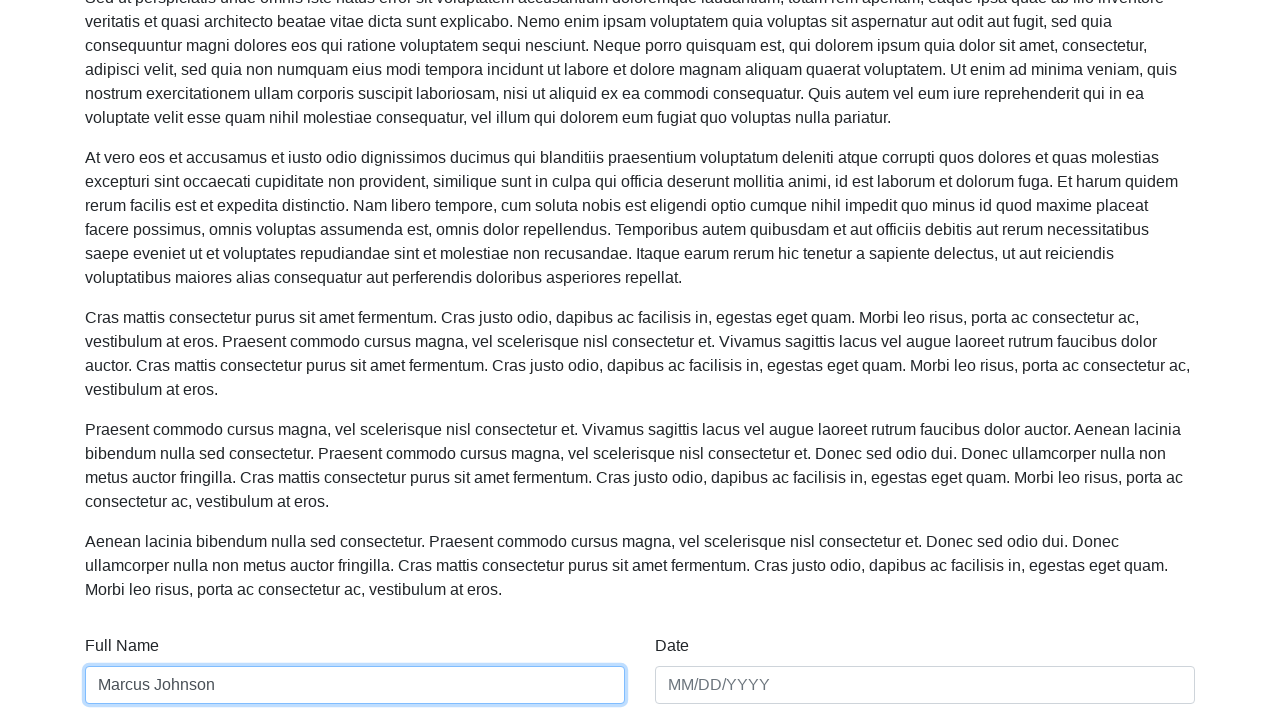

Scrolled to date field
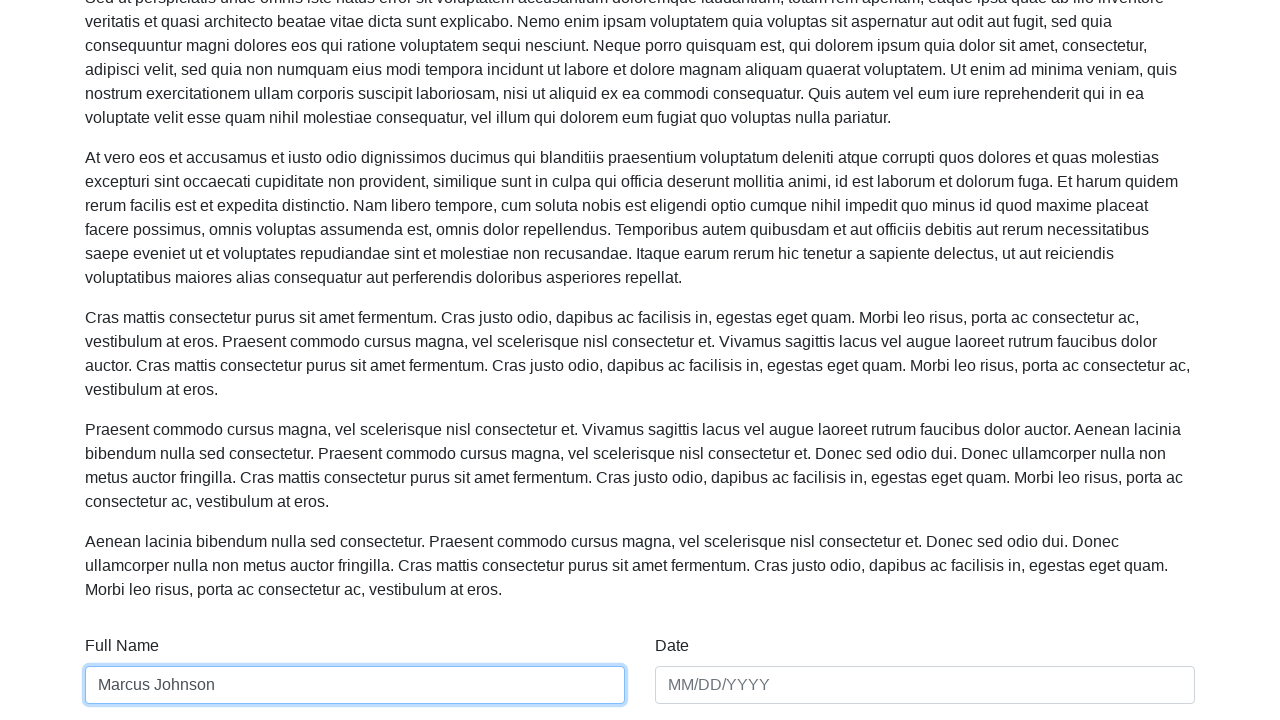

Filled date field with '03/15/1992' on #date
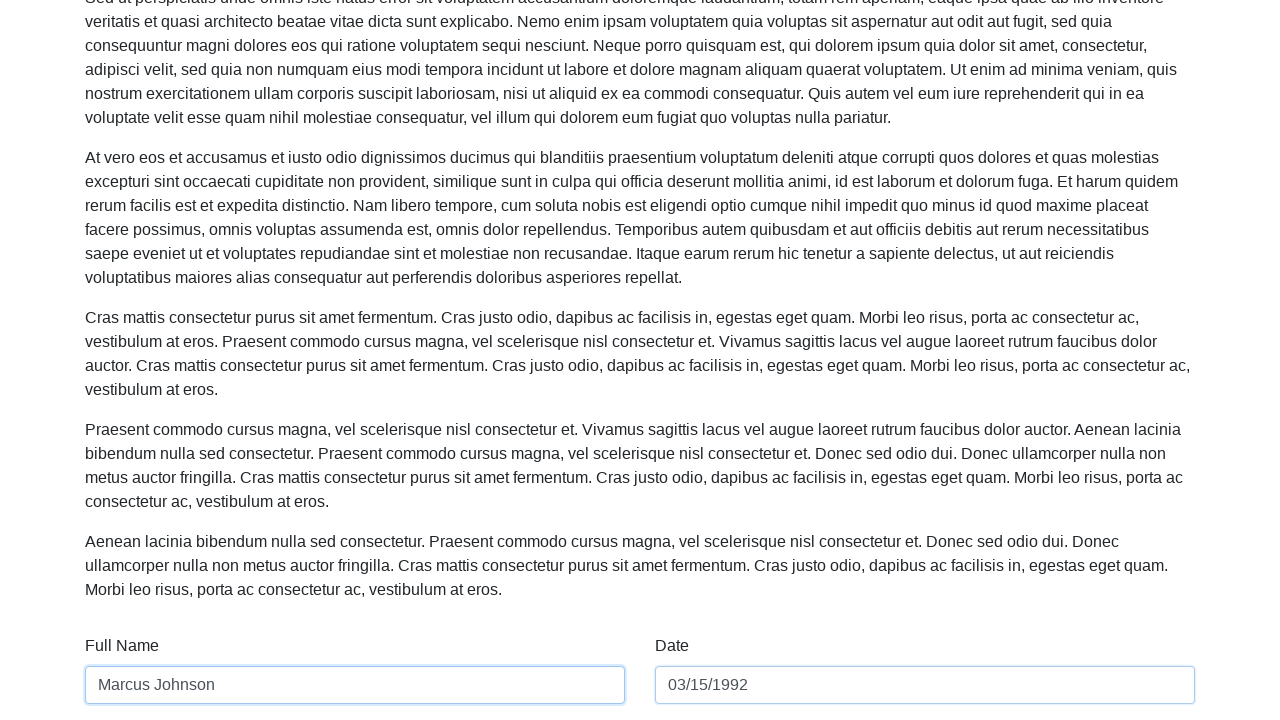

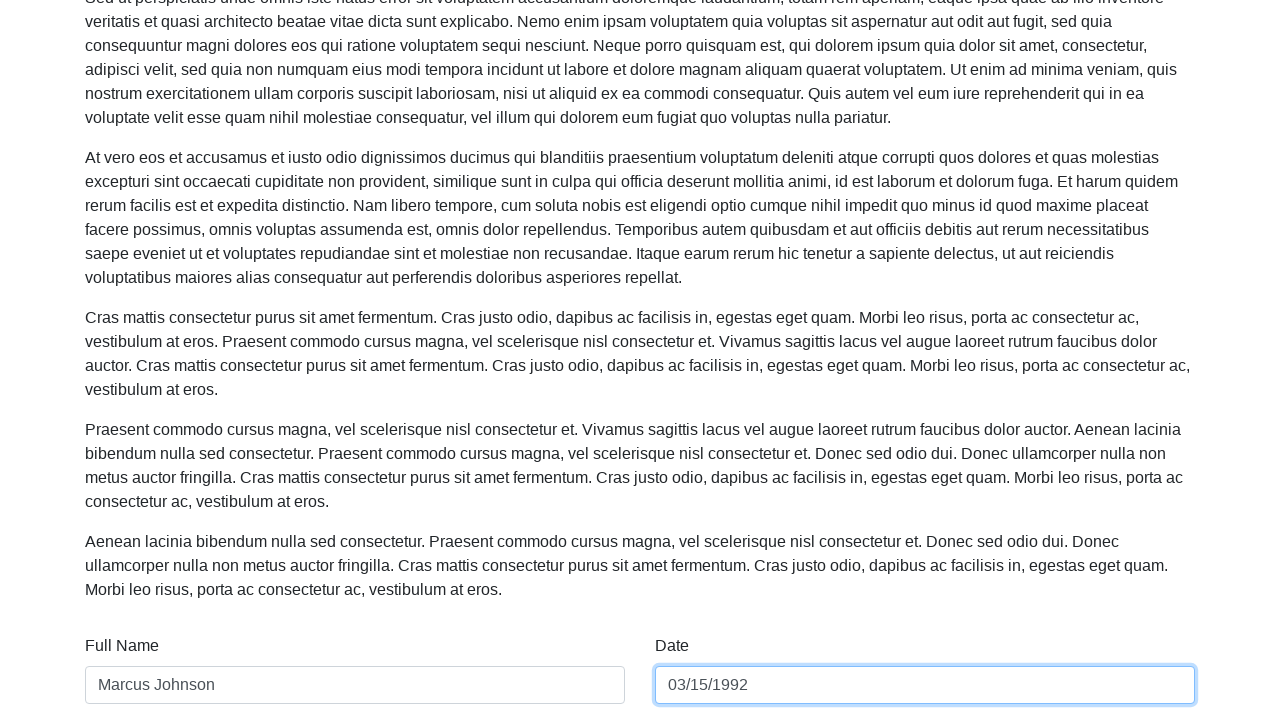